Navigates to a jewelry product search page and checks for stock availability by looking for notification and "no results" elements to determine if products are in stock or sold out.

Starting URL: https://betterthandiamond.com/amora-gem-search.php

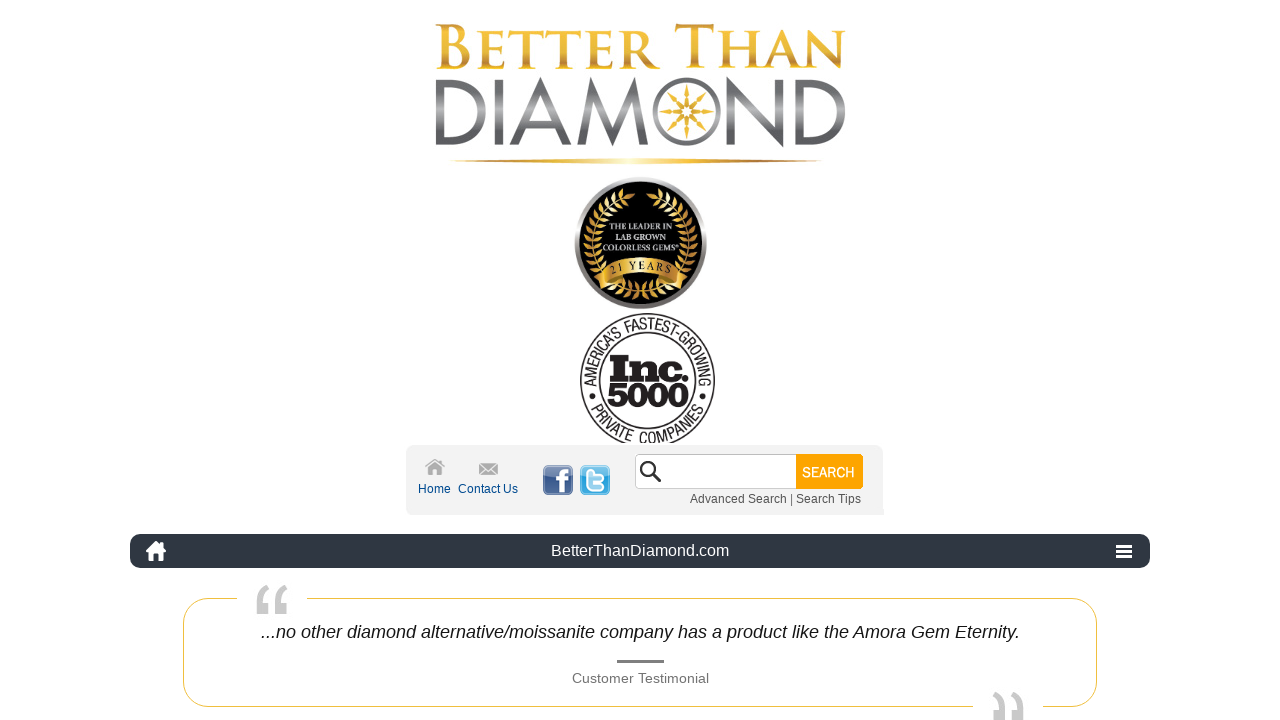

Navigated to jewelry product search page
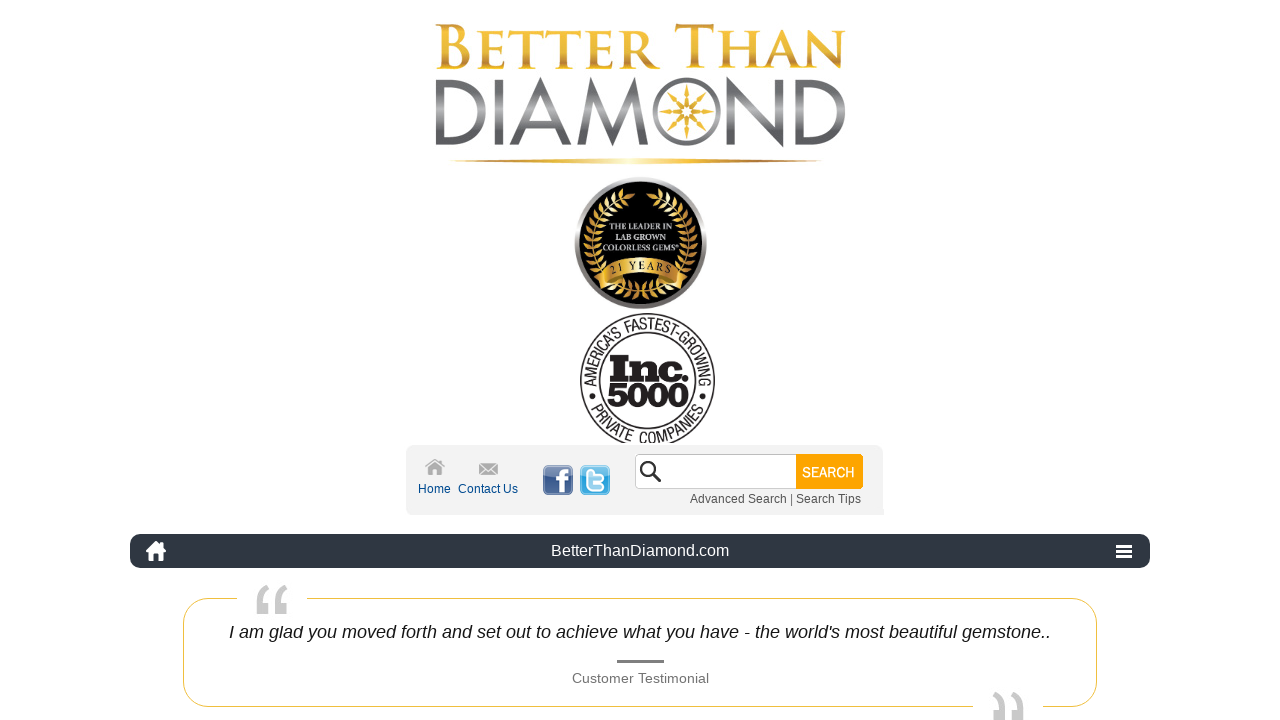

Notification element loaded
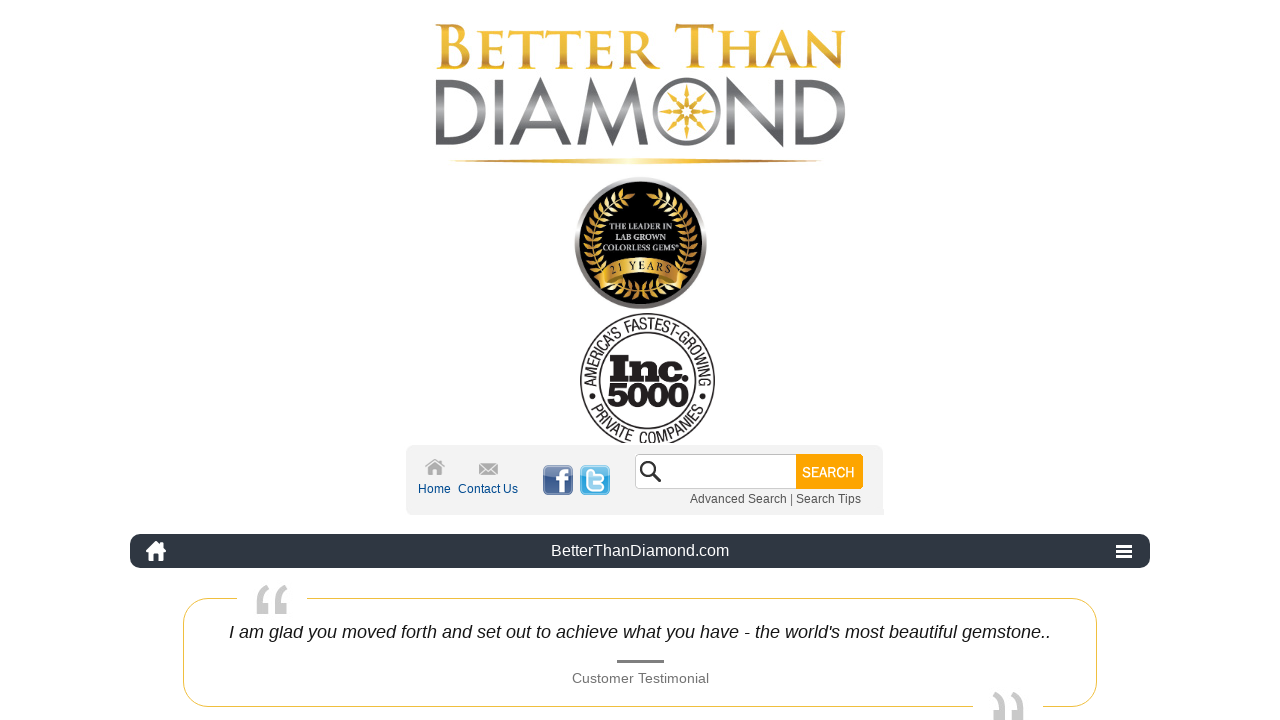

Not found element loaded
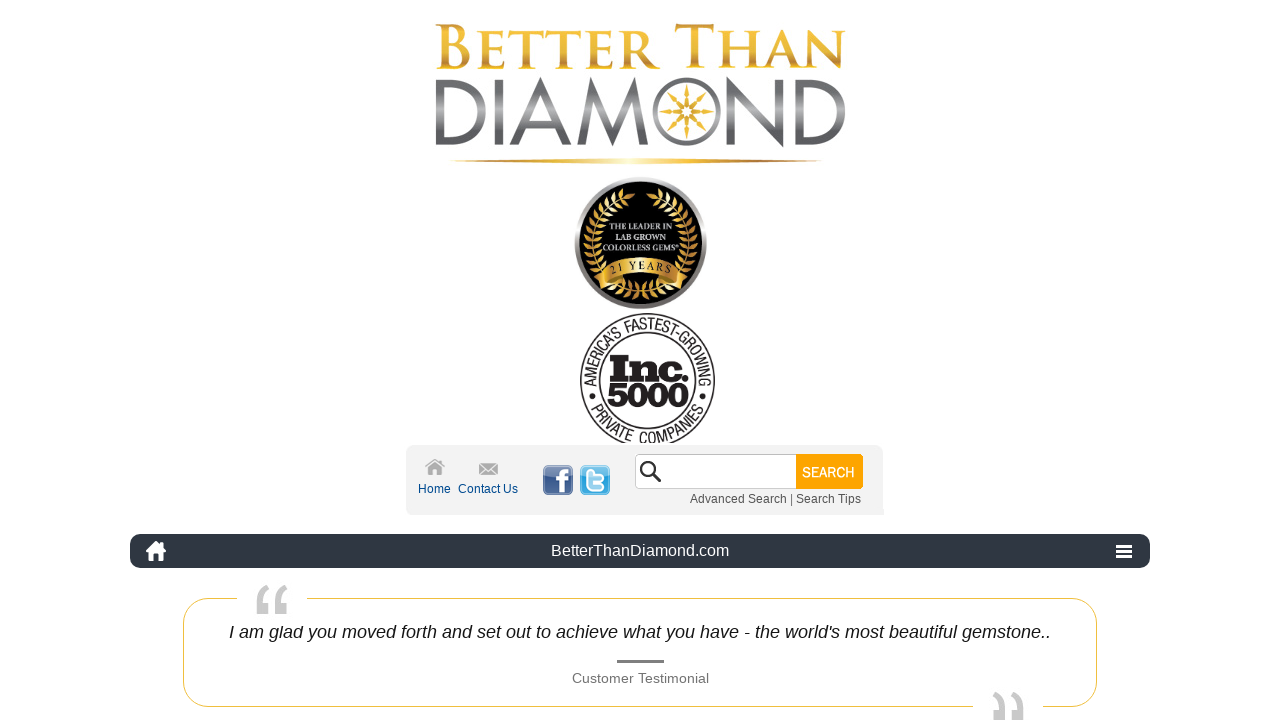

Retrieved notification element text: '(We are sold out! Please click here to  be notified when we restock...)'
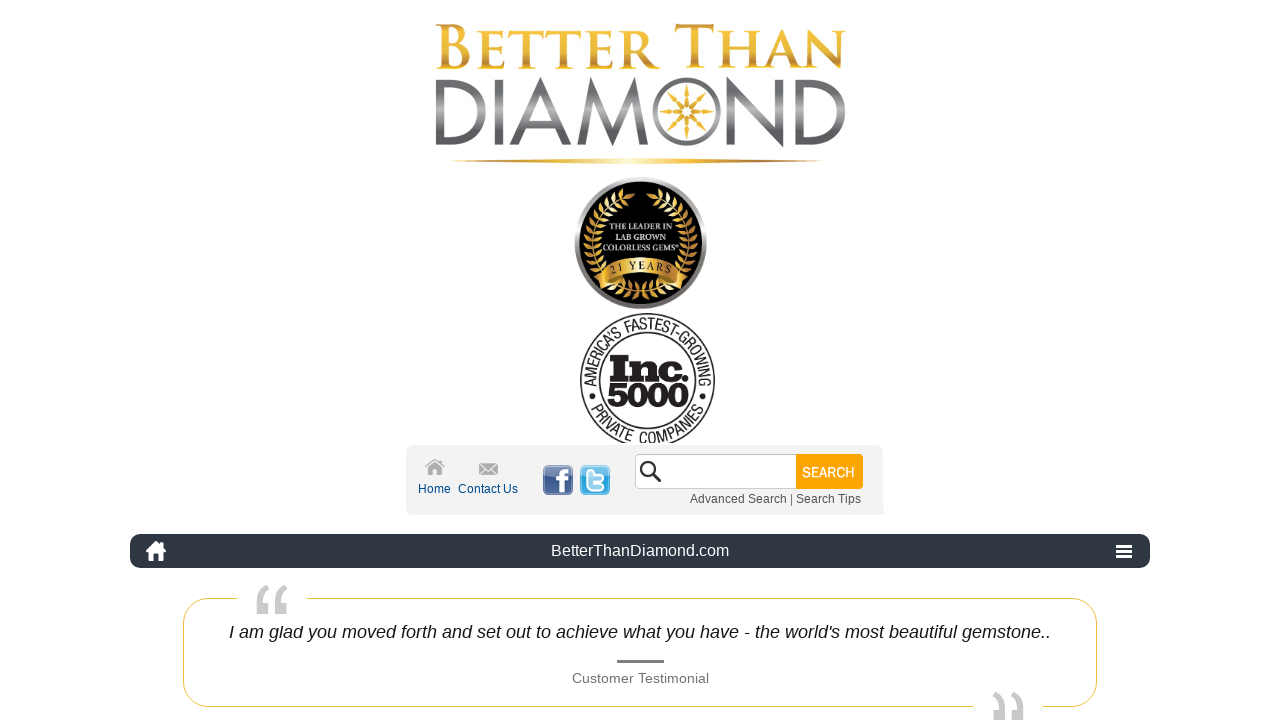

Retrieved not found element text: 'No results'
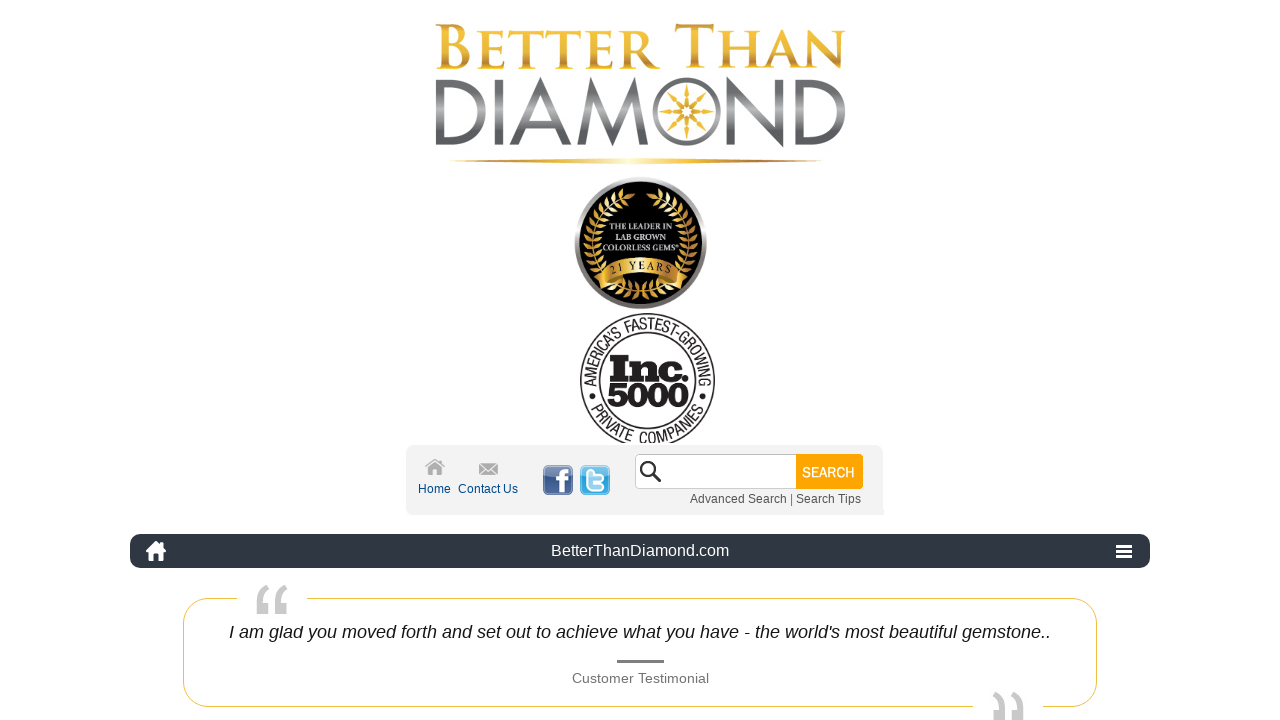

Determined product is in stock
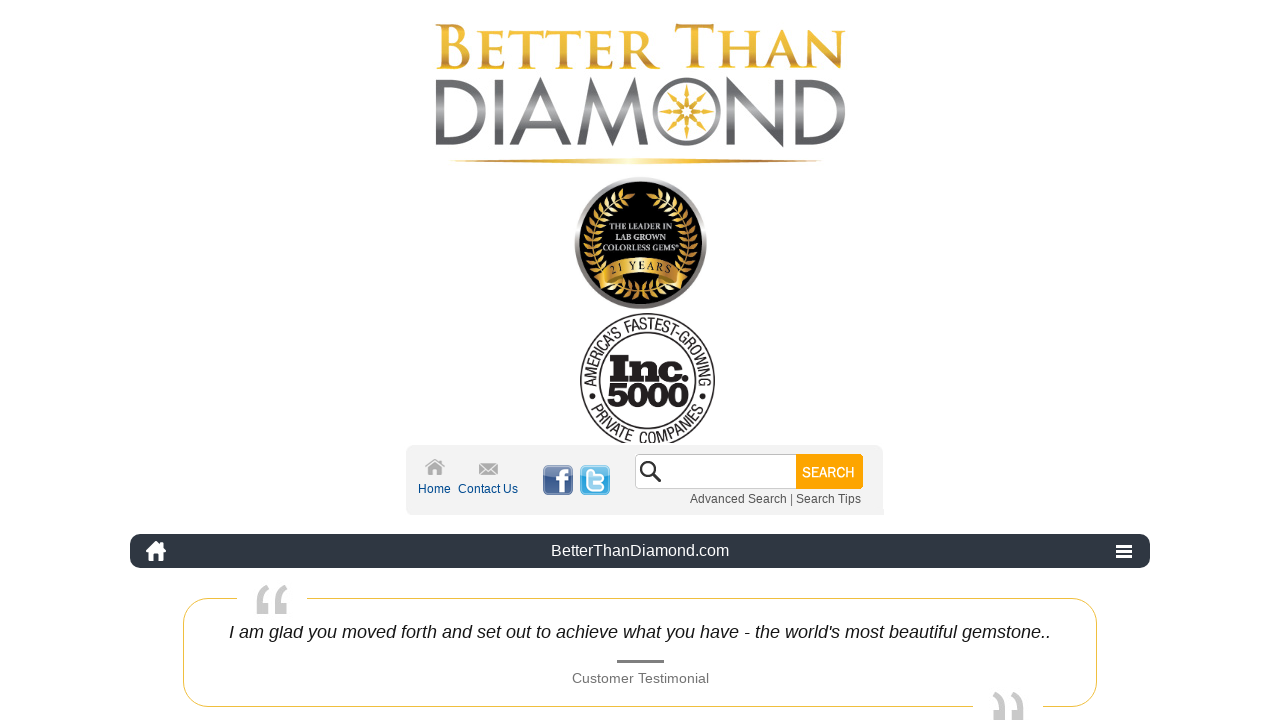

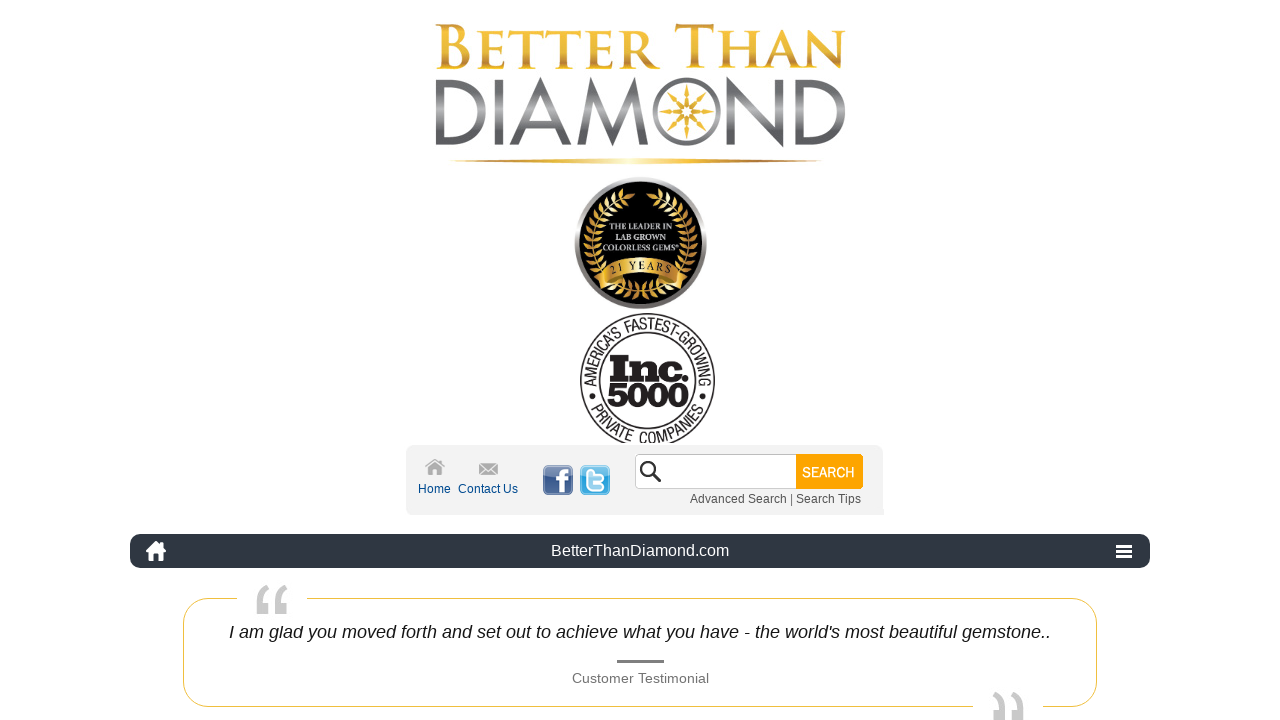